Navigates to the Test Cases page from the home page and verifies that the user is successfully navigated to the test cases section

Starting URL: https://www.automationexercise.com/

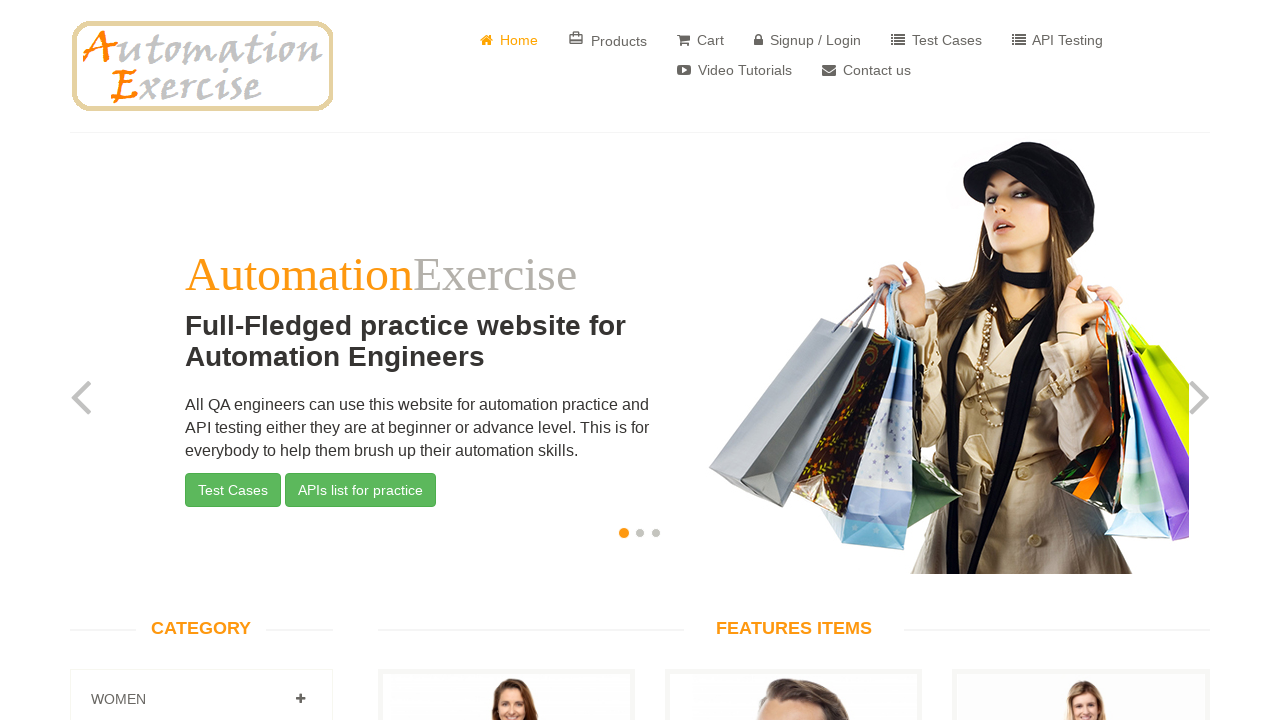

Home page loaded - Features Items section visible
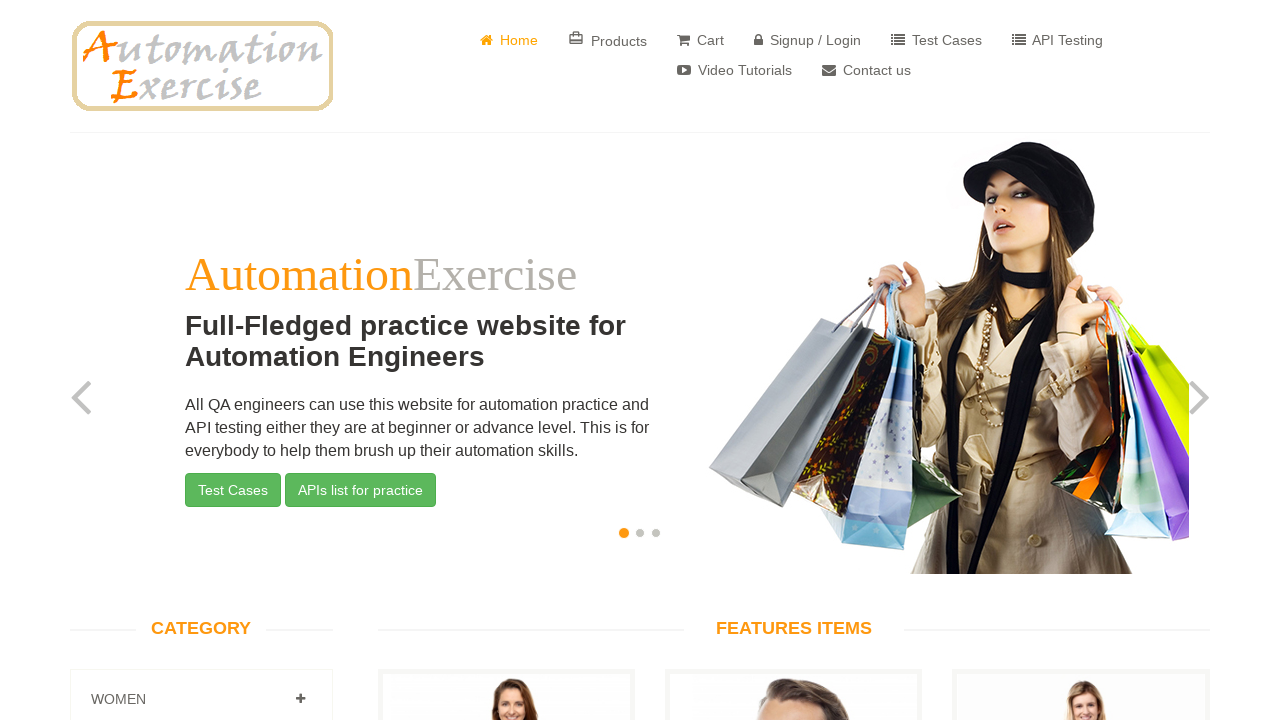

Clicked on Test Cases button at (936, 40) on xpath=//a[text()=' Test Cases']
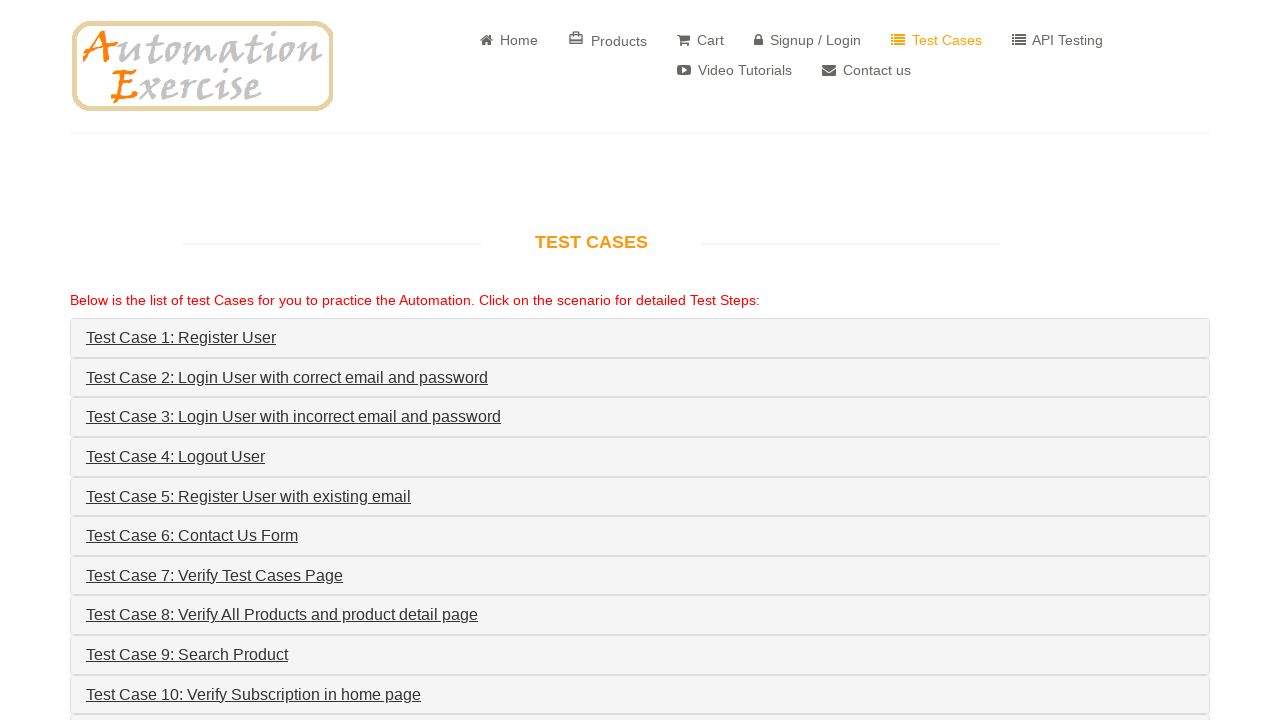

Successfully navigated to Test Cases page - Test Cases header visible
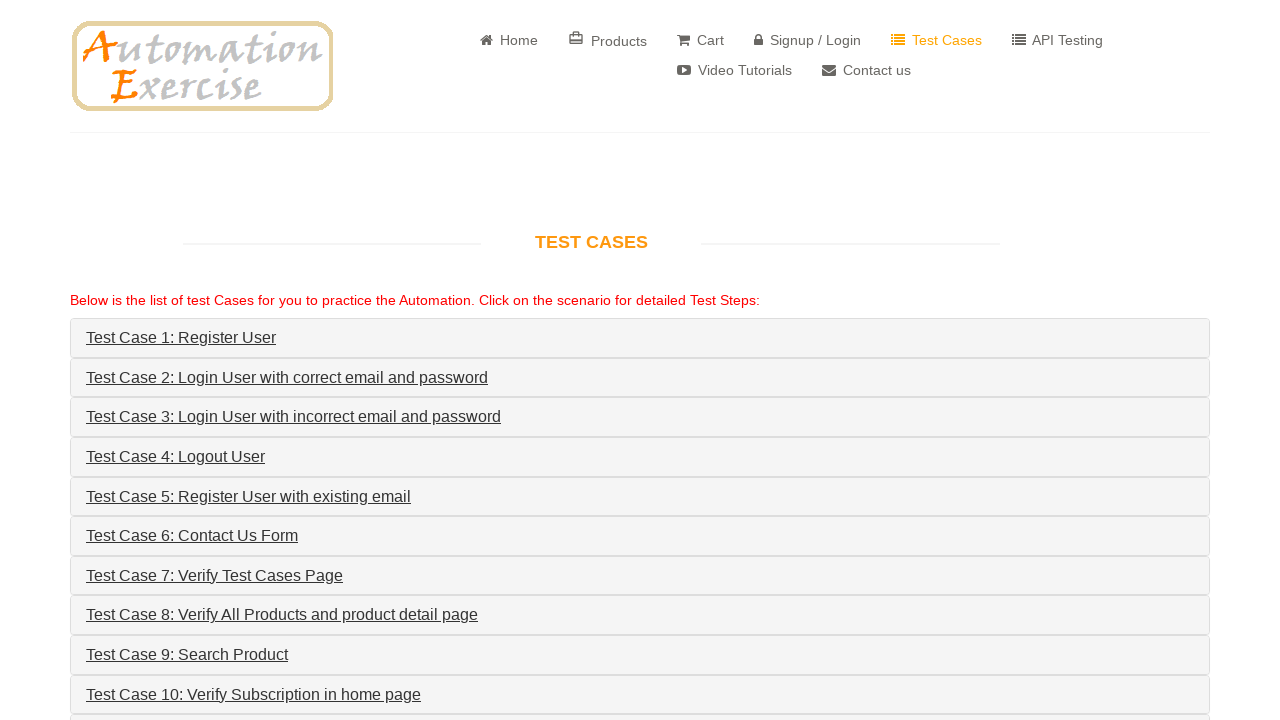

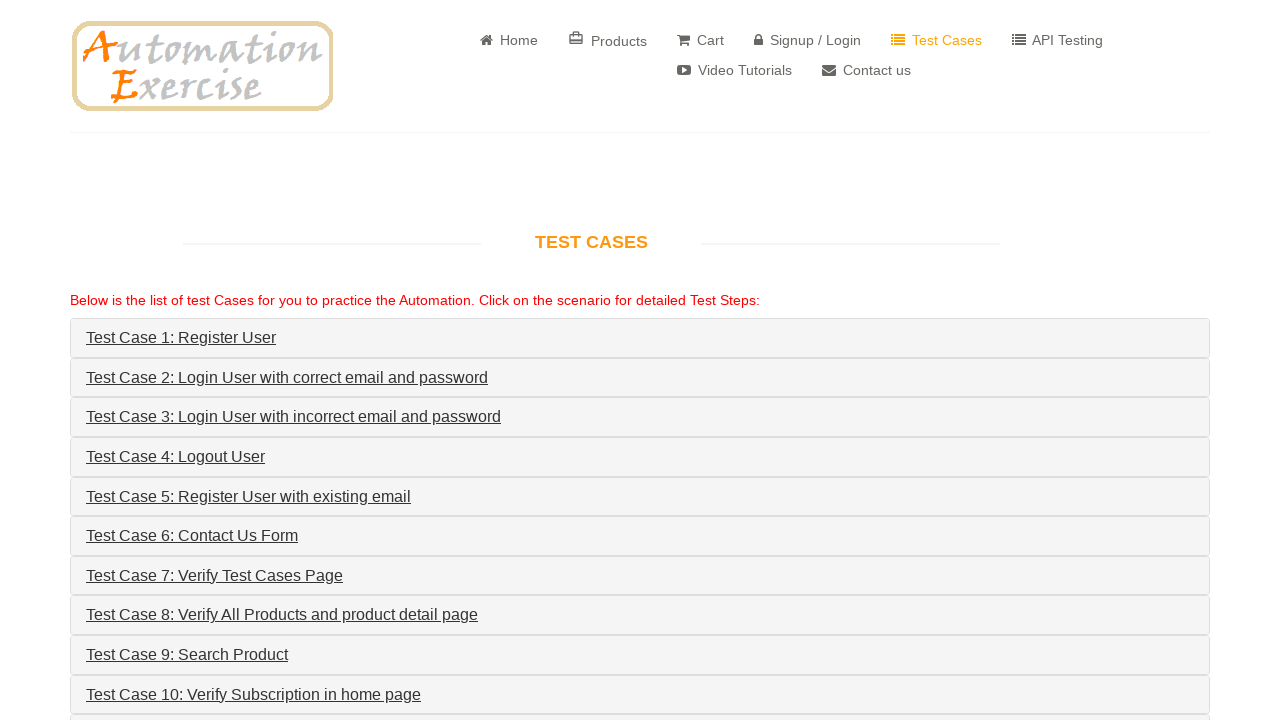